Tests dynamic page loading where content is rendered after clicking Start button, waiting for the loading bar to finish and verifying the "Hello World" text appears

Starting URL: http://the-internet.herokuapp.com/dynamic_loading/2

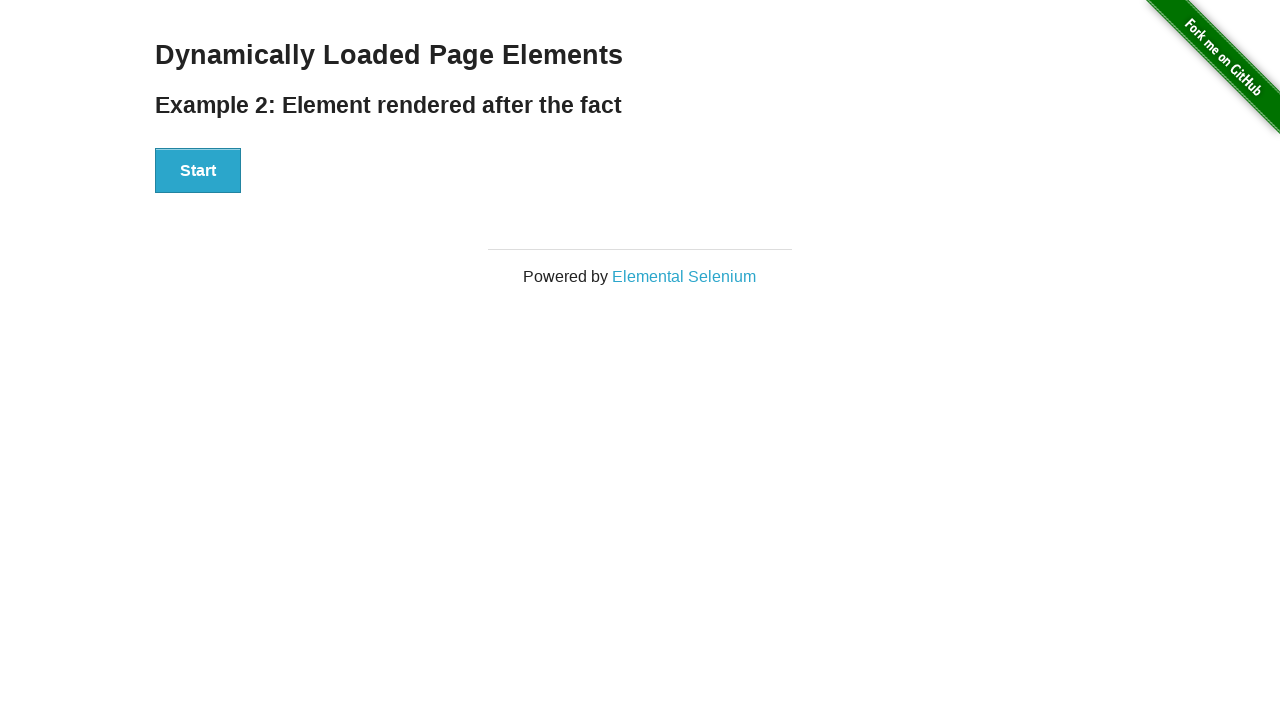

Clicked Start button to trigger dynamic loading at (198, 171) on #start button
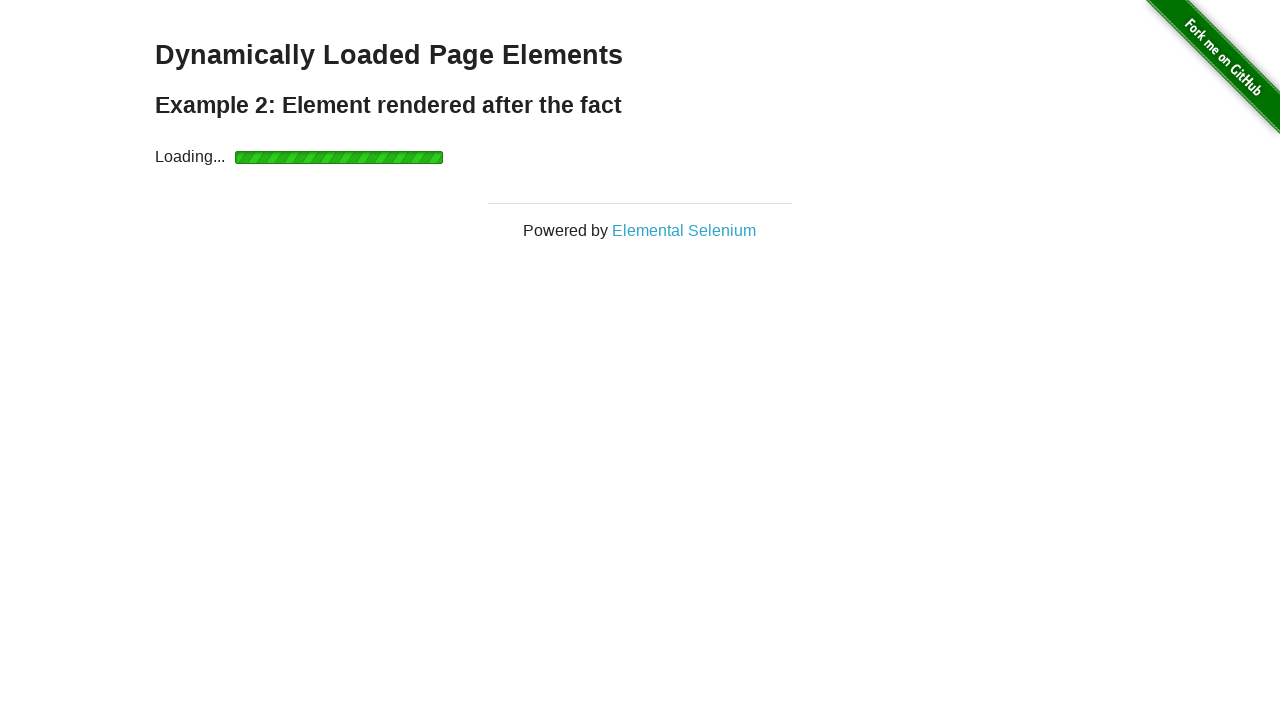

Loading bar finished and finish element became visible
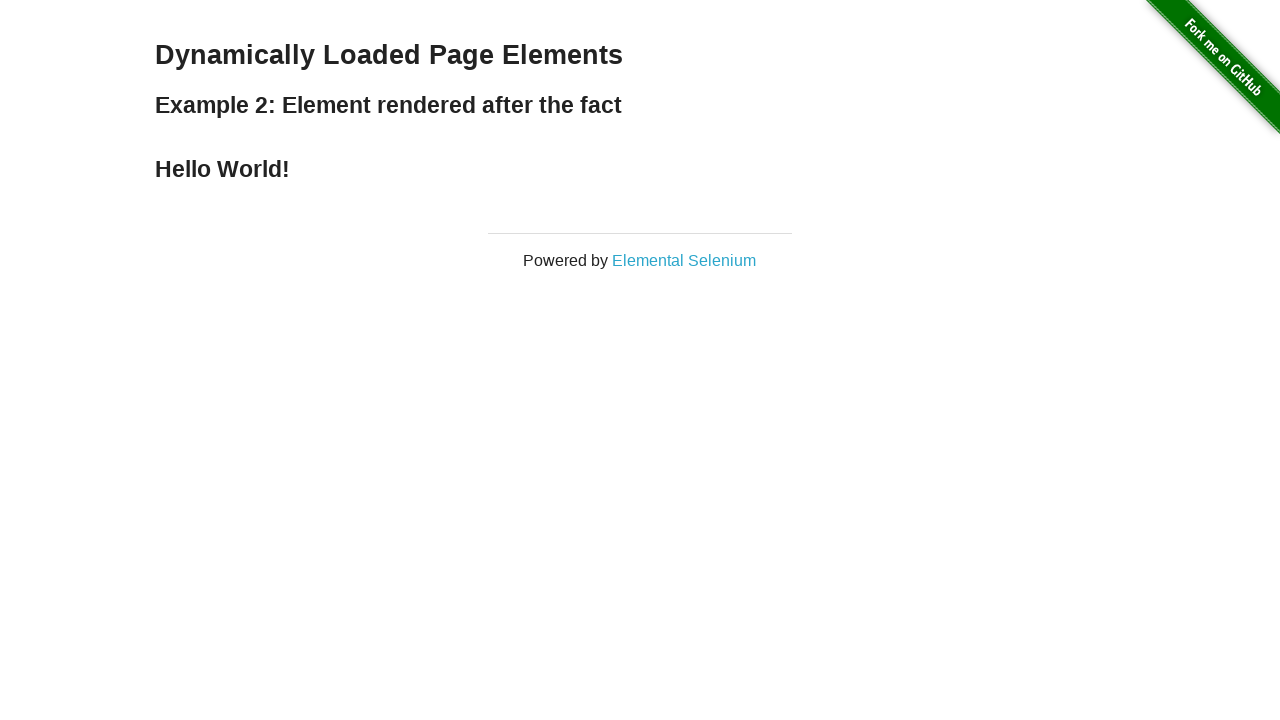

Verified 'Hello World' text appears in finish element
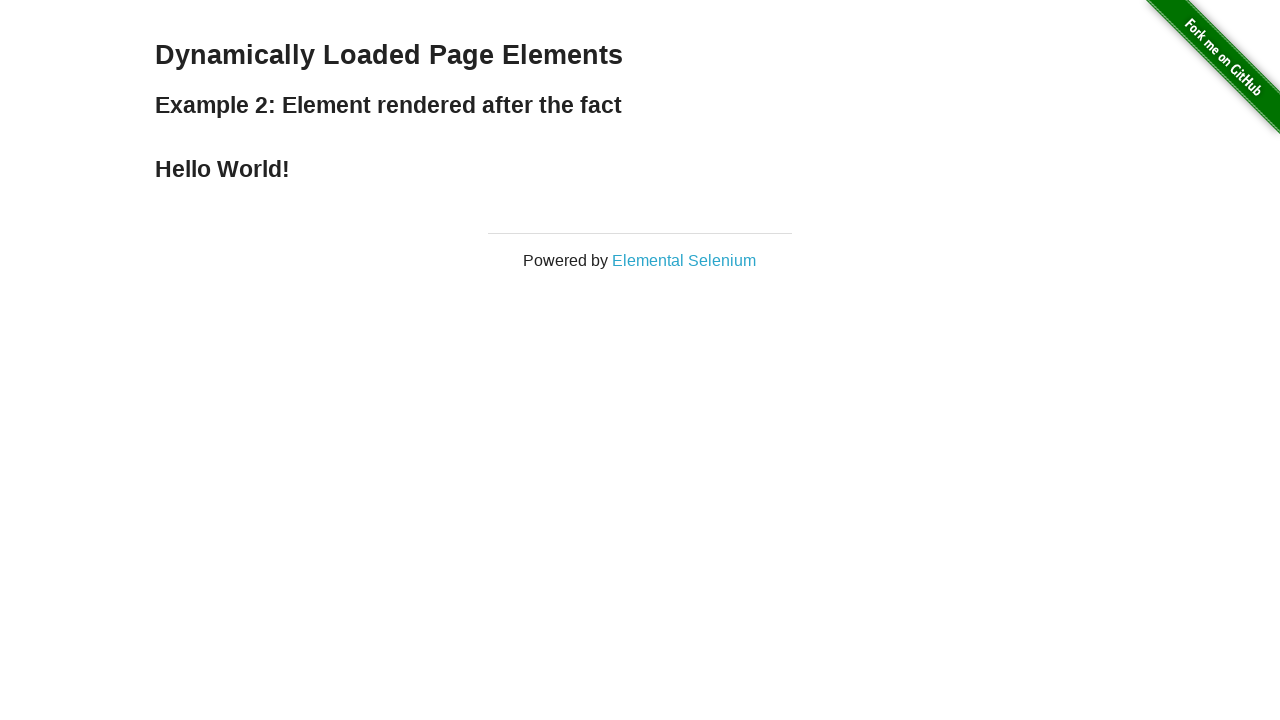

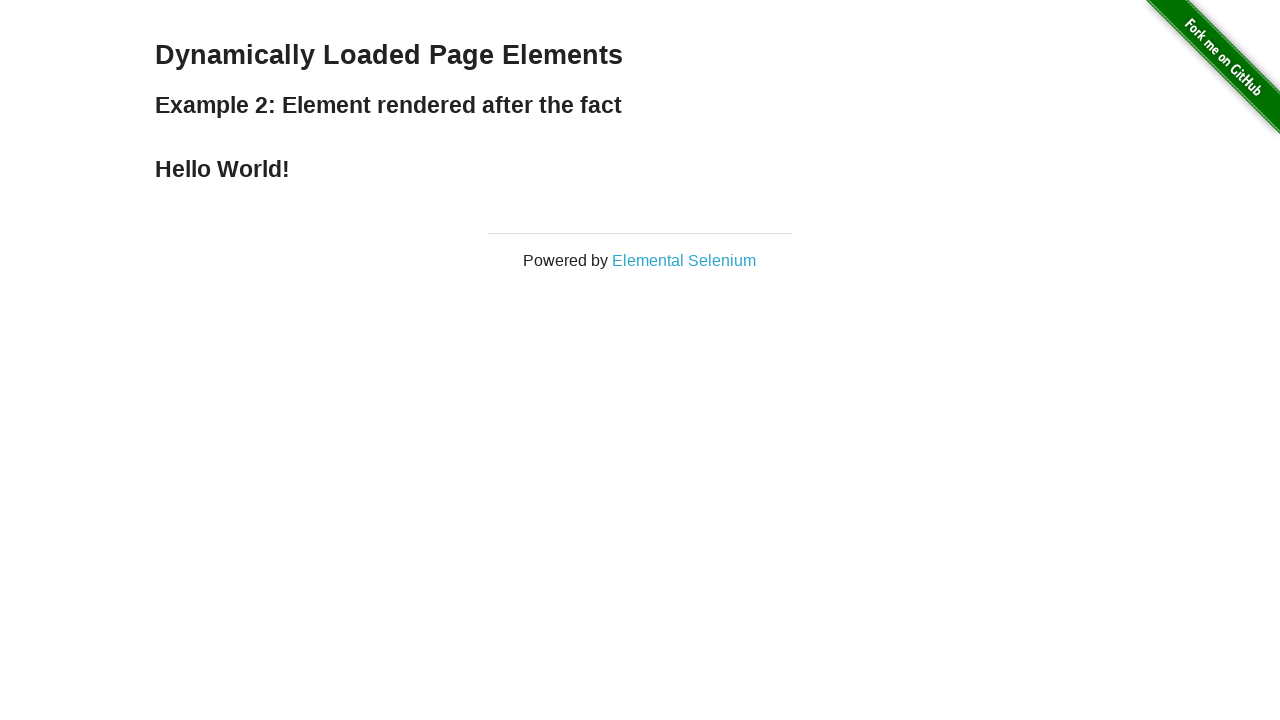